Tests waiting for element visibility after dynamic loading

Starting URL: https://automationfc.github.io/dynamic-loading/

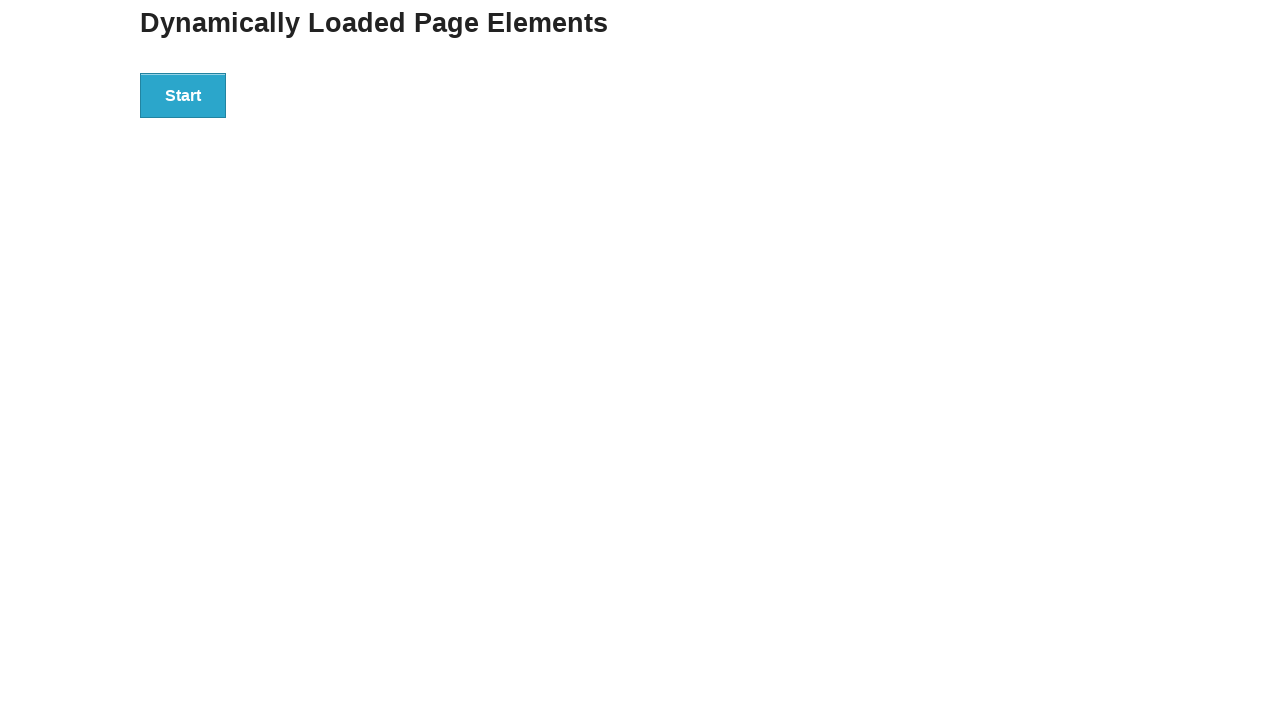

Clicked start button to trigger dynamic loading at (183, 95) on div#start>button
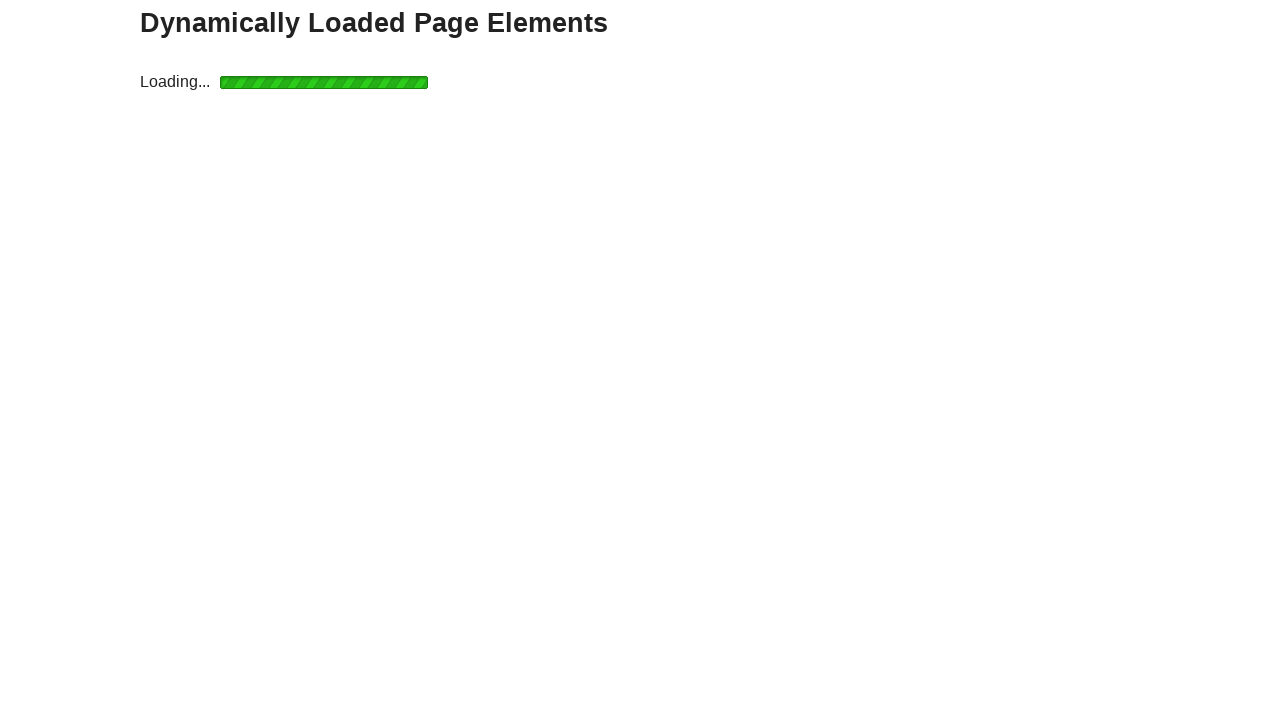

Waited for finish message element to become visible
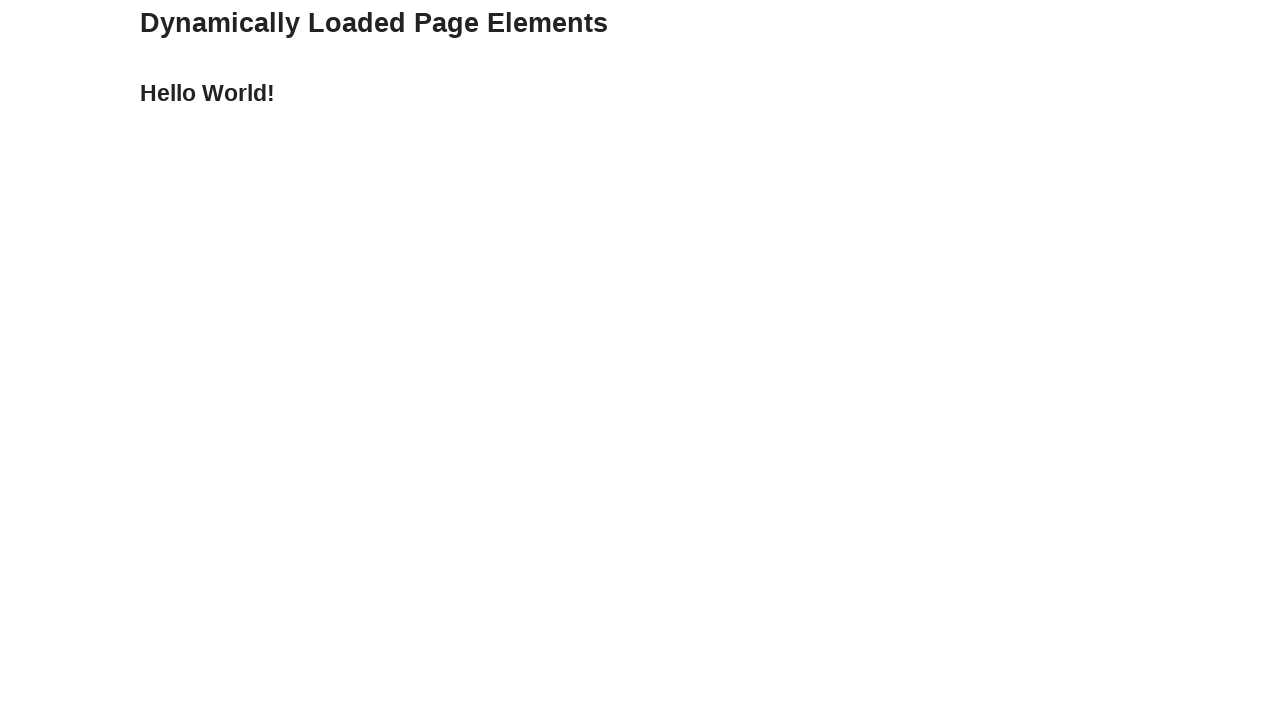

Verified finish message displays 'Hello World!'
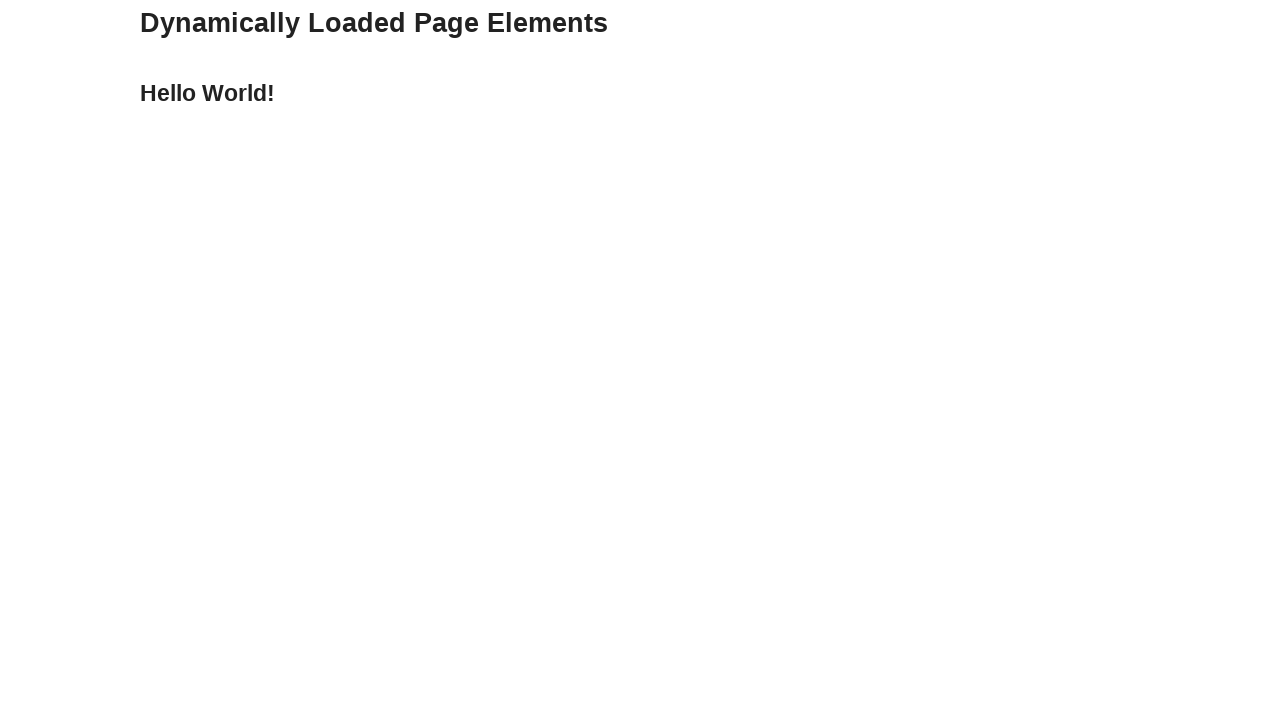

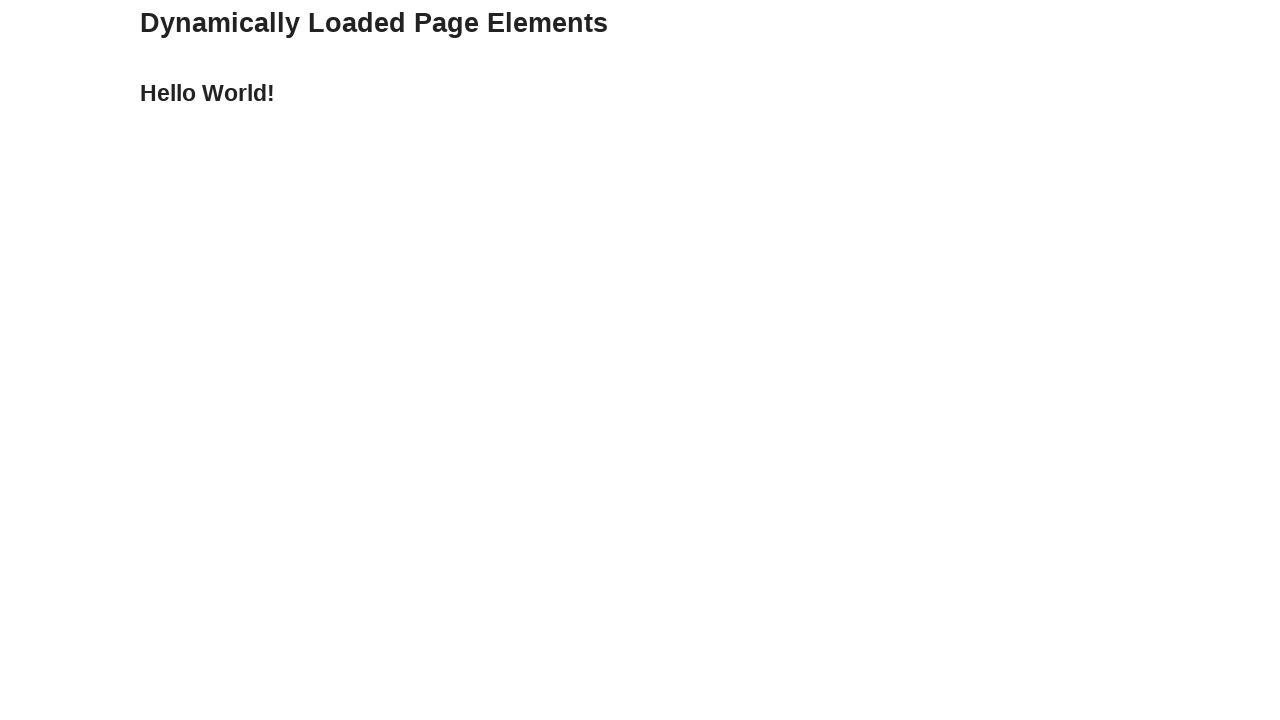